Tests navigation by clicking the "Docs" link and verifying the URL contains the expected path

Starting URL: https://playwright.dev/python

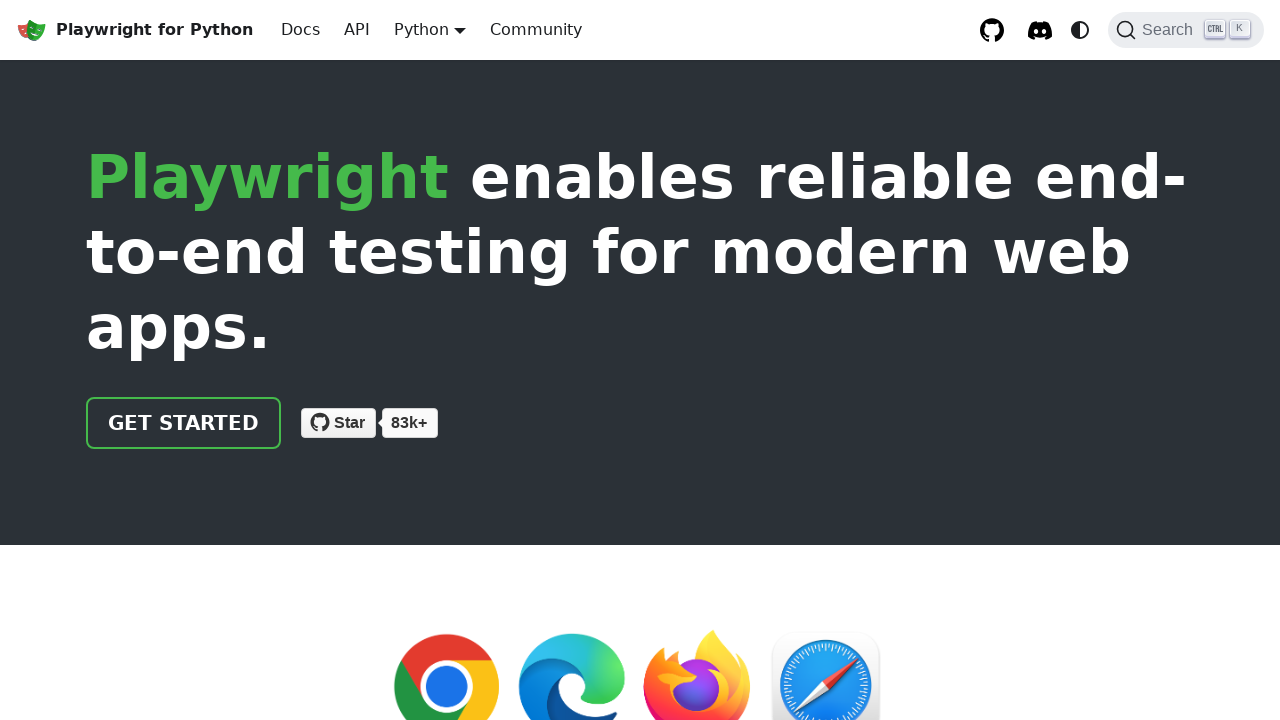

Clicked on the 'Docs' navigation link at (300, 30) on internal:role=link[name="Docs"i]
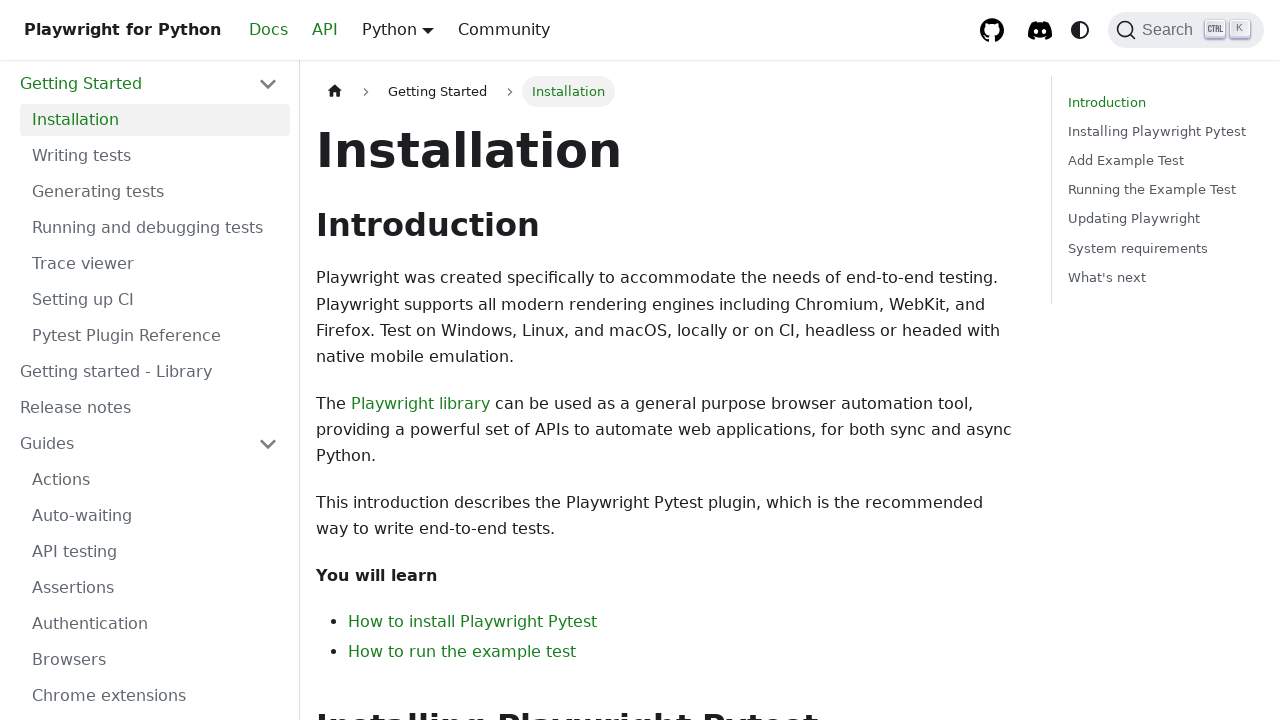

Page loaded successfully
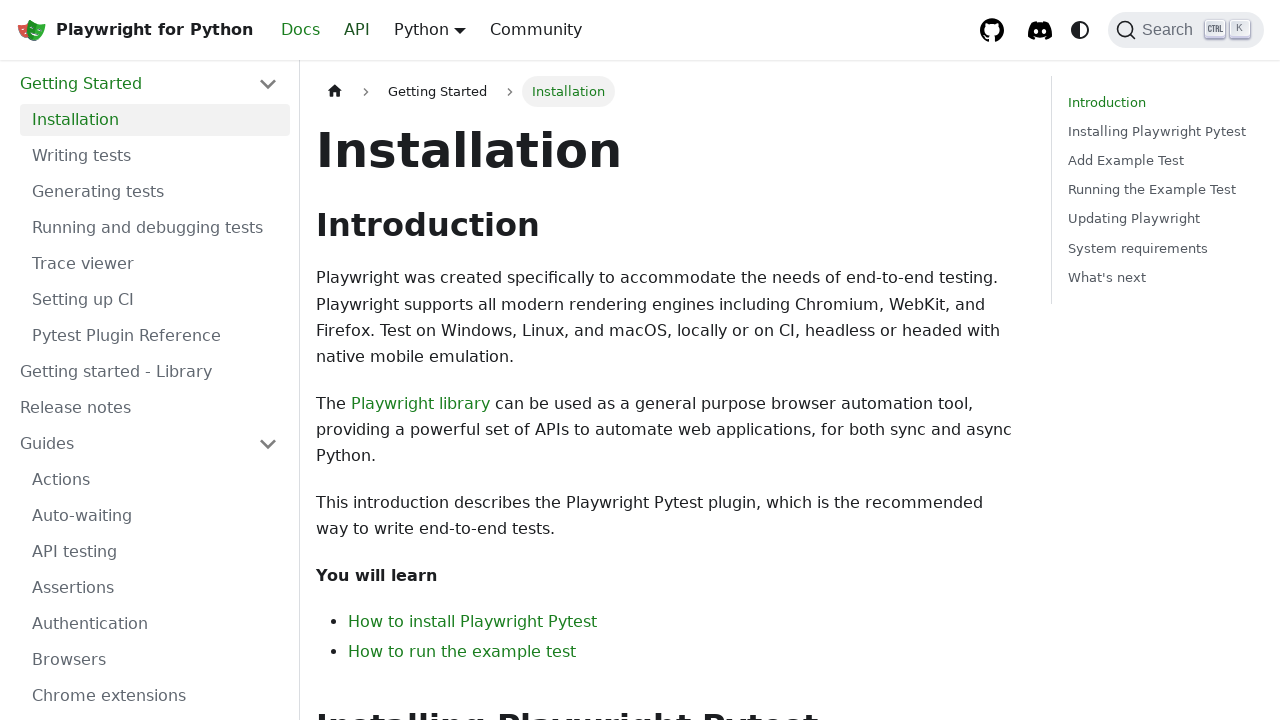

Verified URL contains '/docs' path
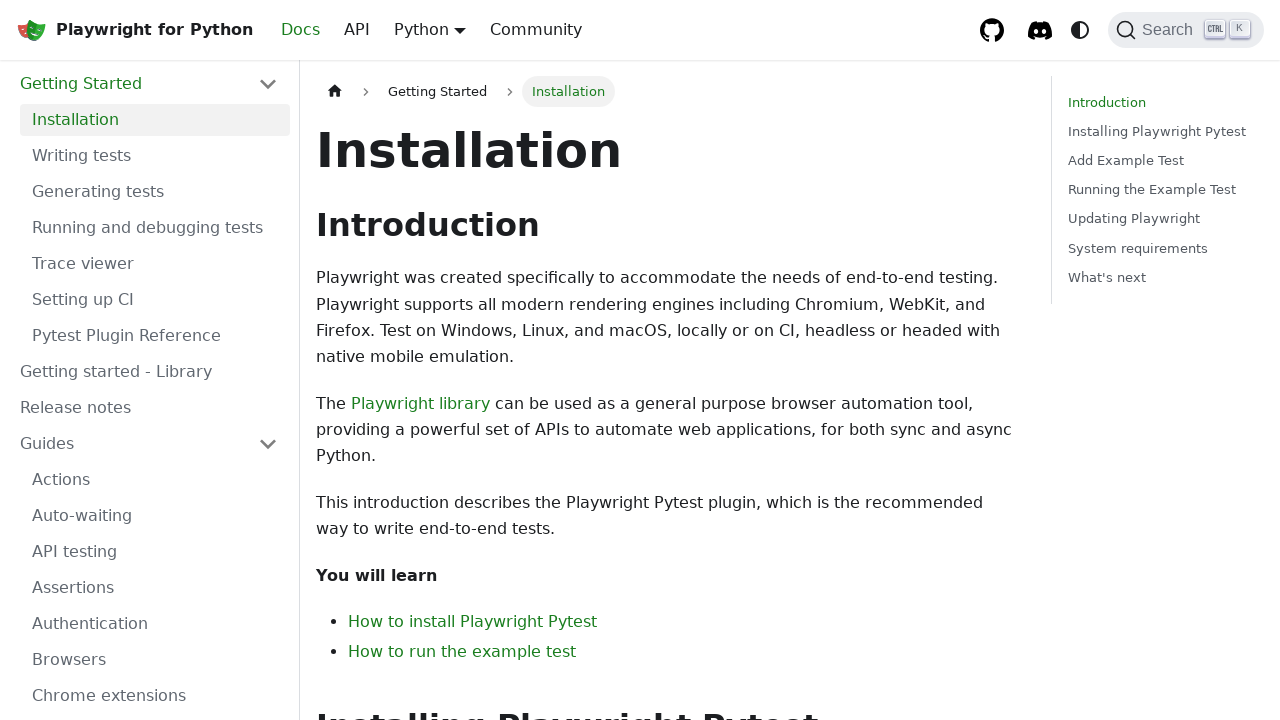

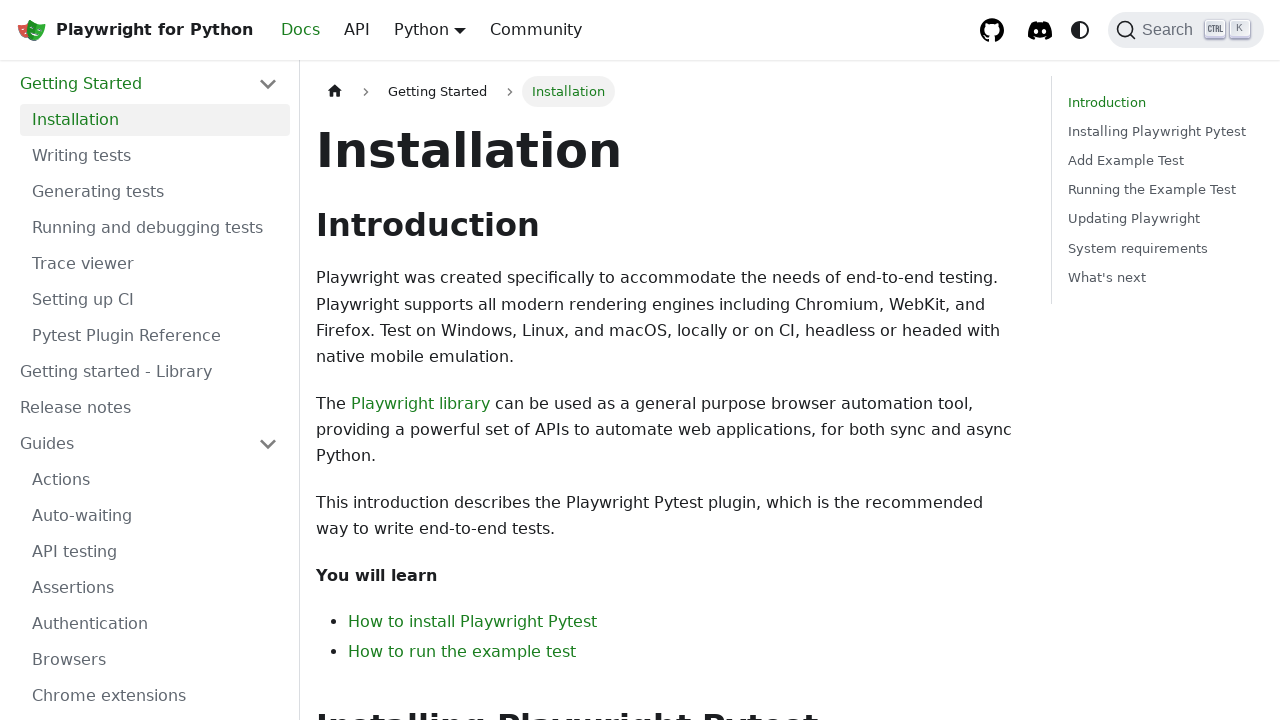